Tests radio button functionality by checking the male radio button and verifying its checked state.

Starting URL: https://testautomationpractice.blogspot.com/

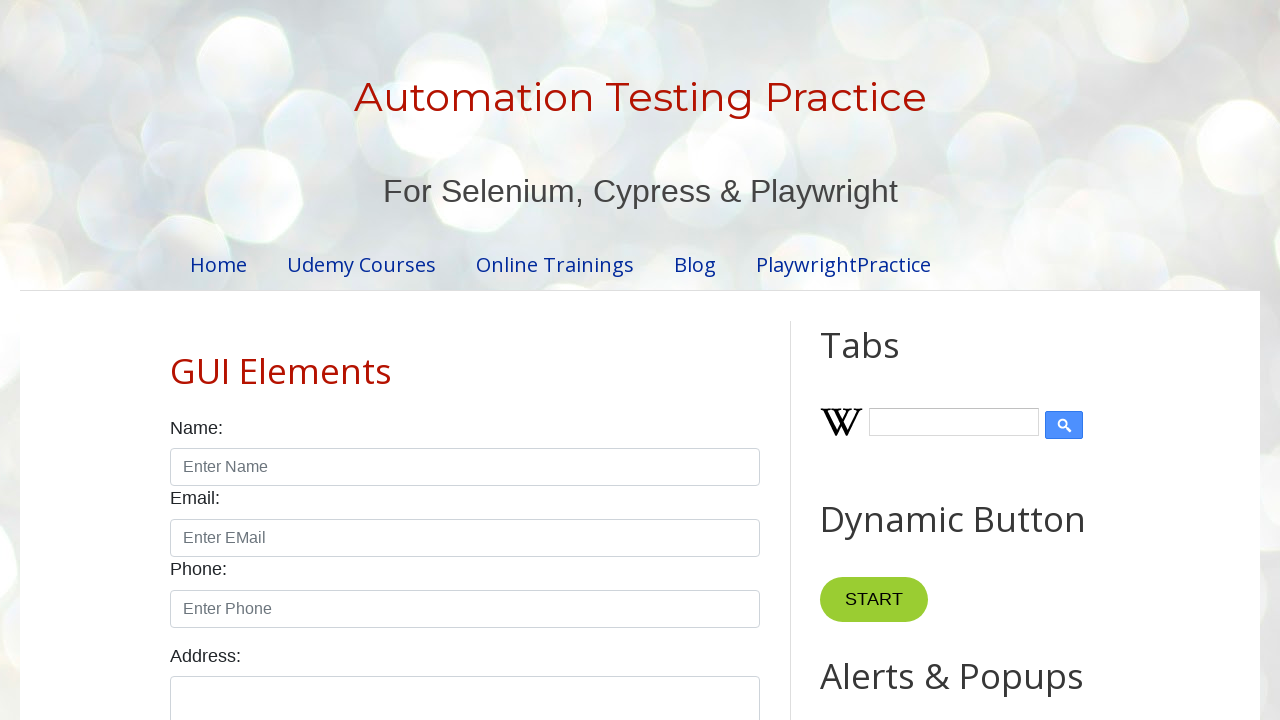

Waited for male radio button to be visible
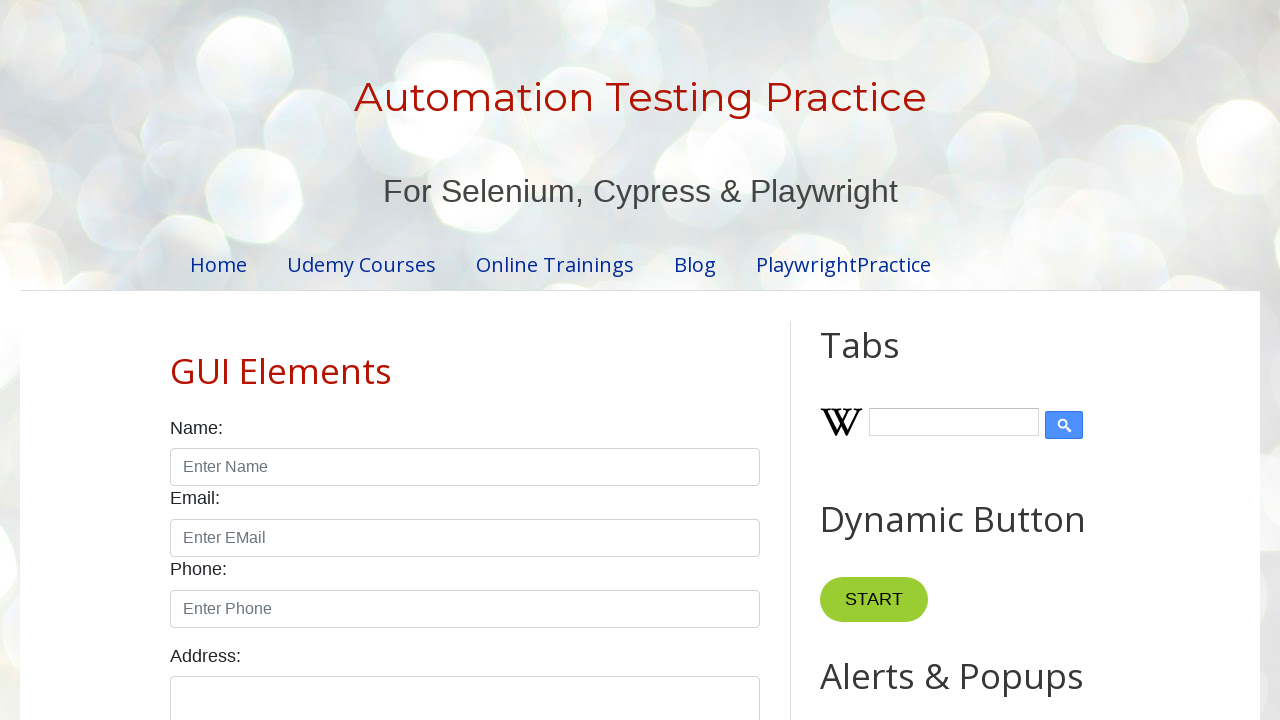

Checked the male radio button at (176, 360) on #male
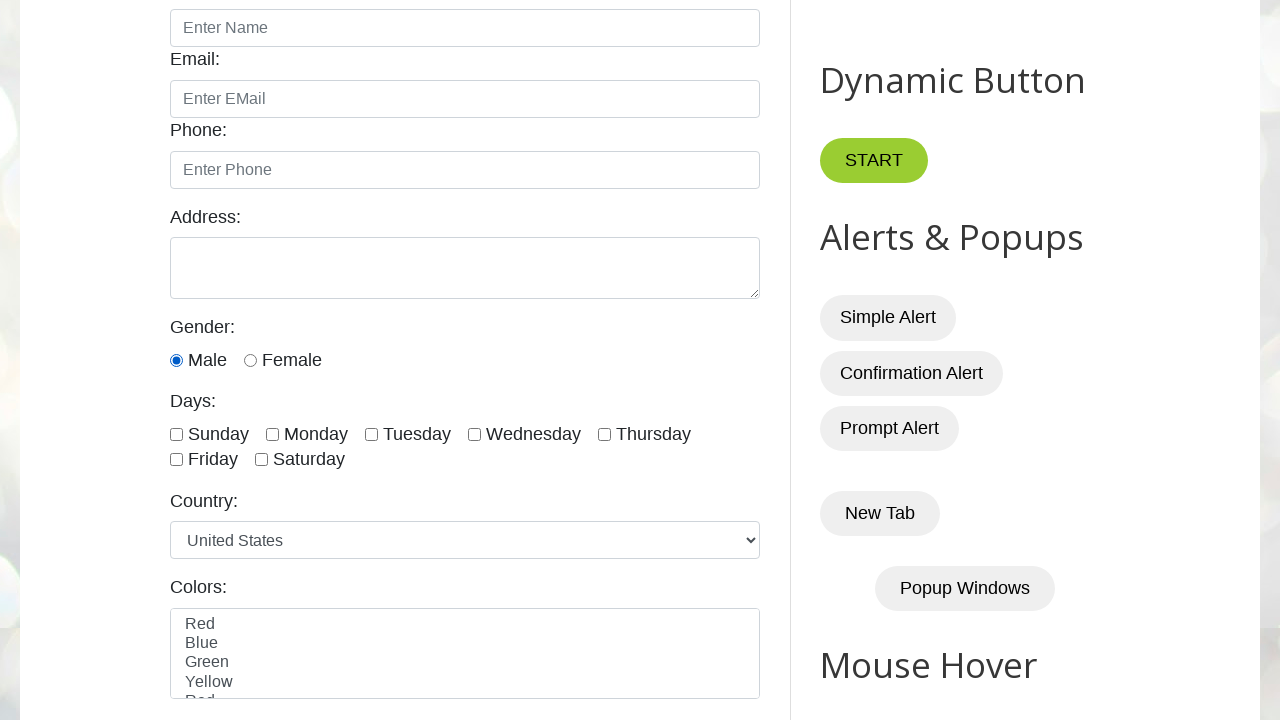

Waited 1 second to observe the result
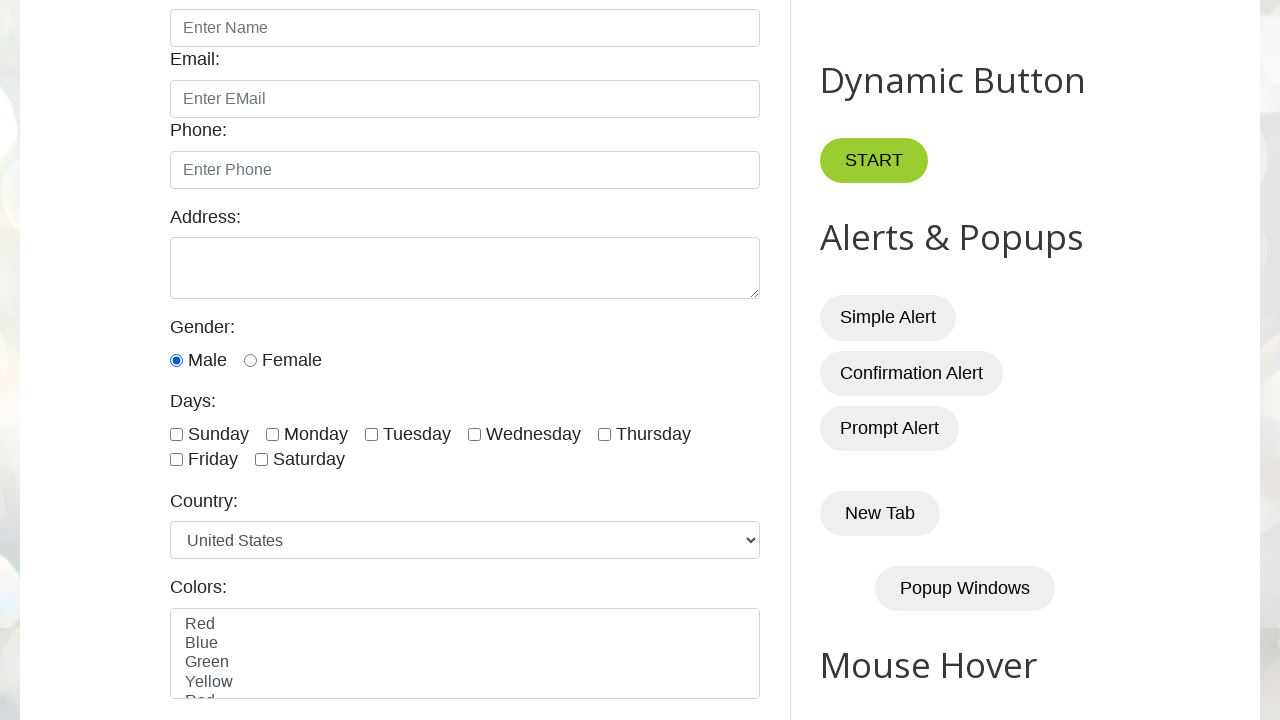

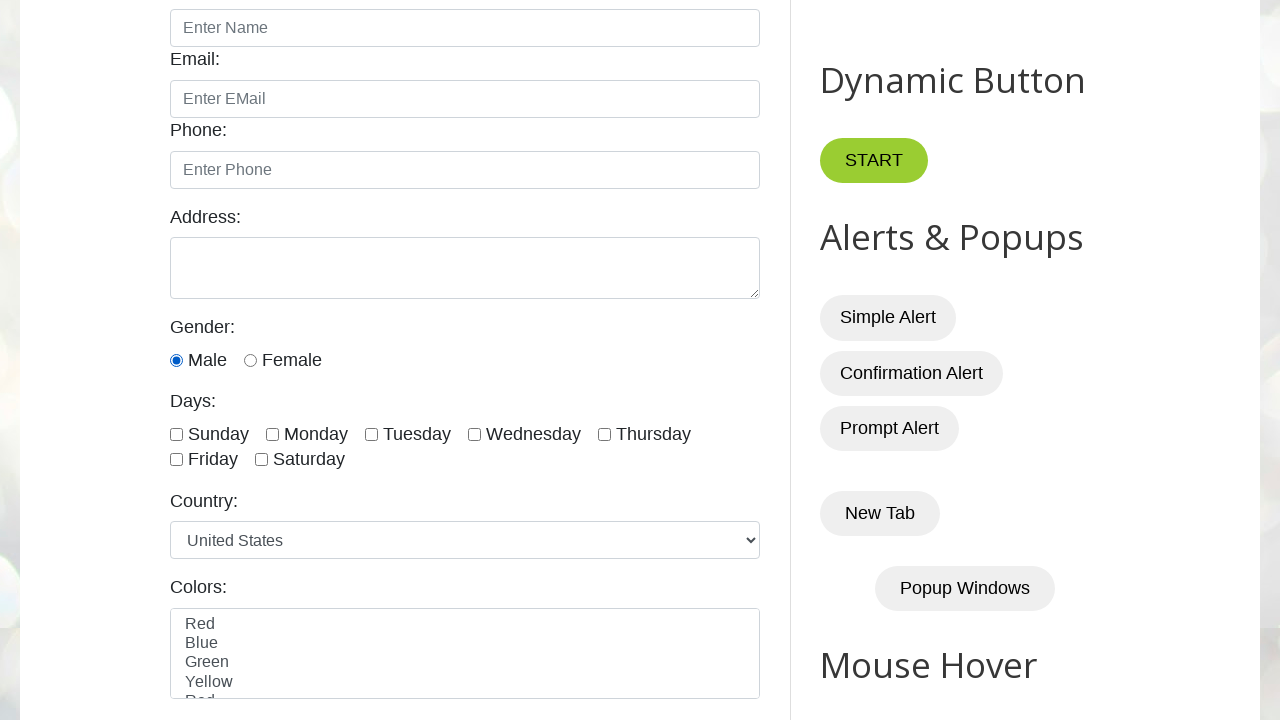